Tests password validation with 7 identical special characters and verifies it returns "Invalid Value"

Starting URL: https://testpages.eviltester.com/styled/apps/7charval/simple7charvalidation.html

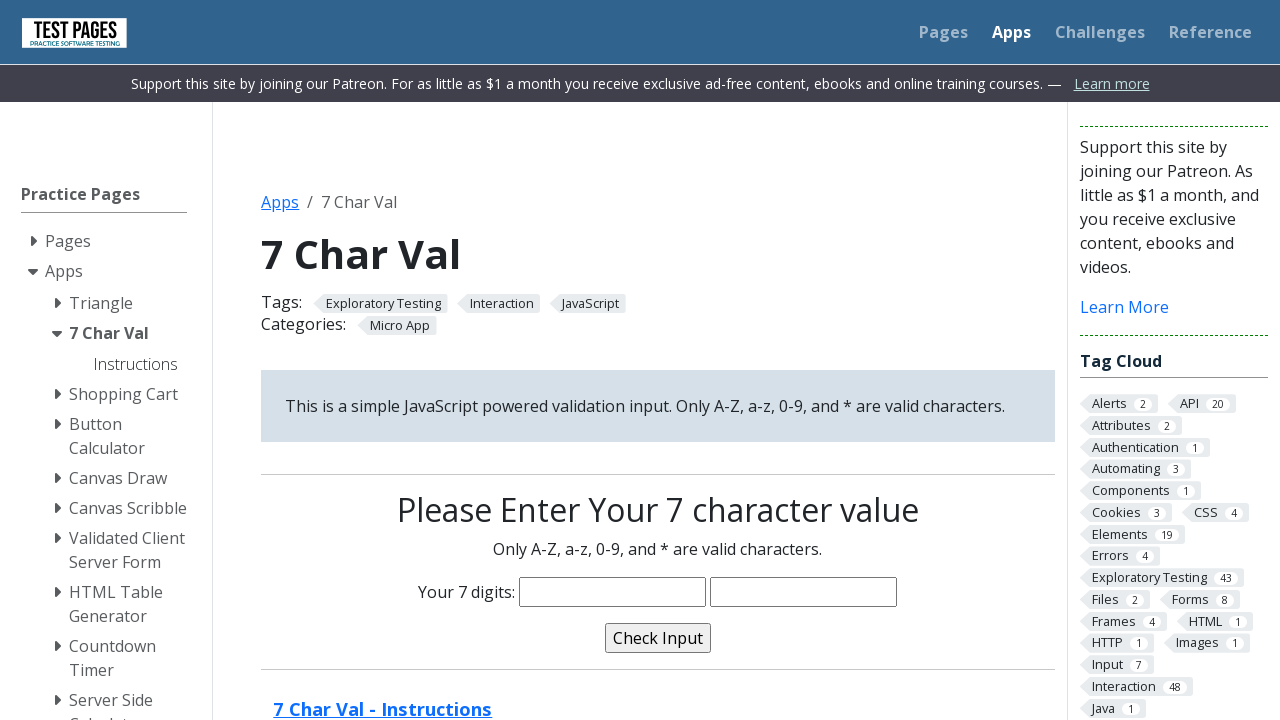

Filled characters field with 7 identical special characters (#######) on input[name='characters']
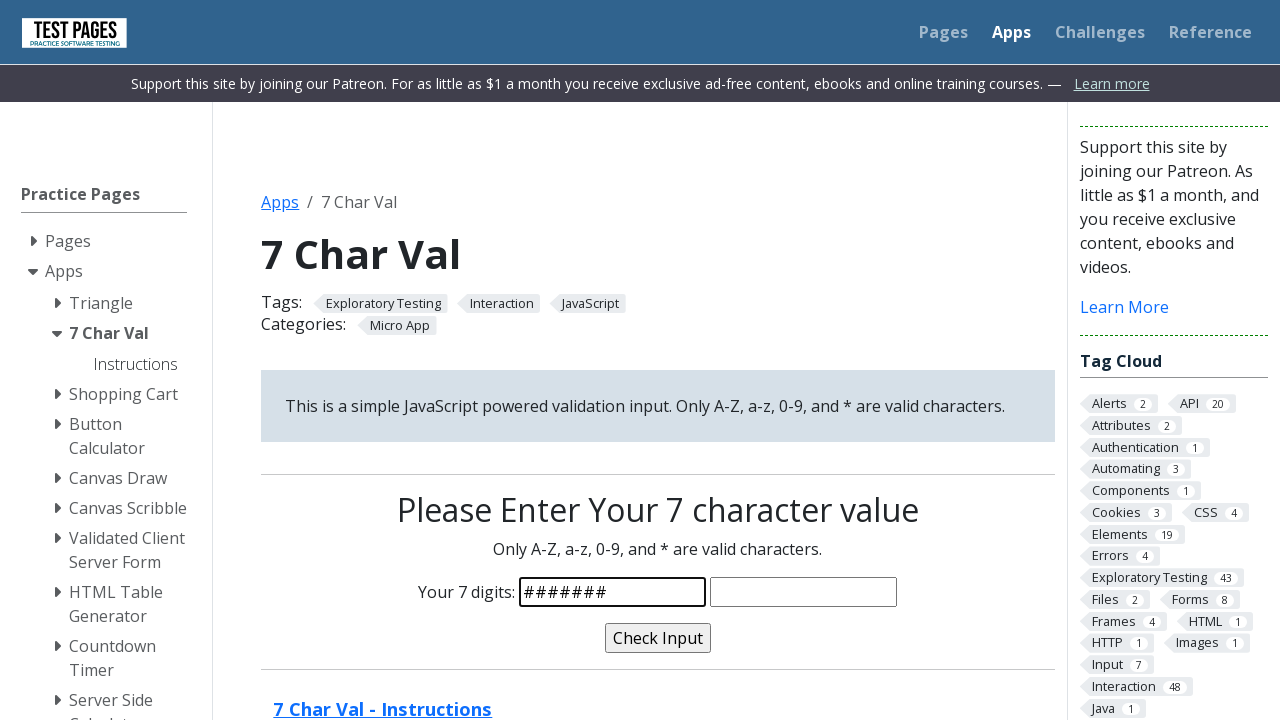

Clicked validate button to check password at (658, 638) on input[name='validate']
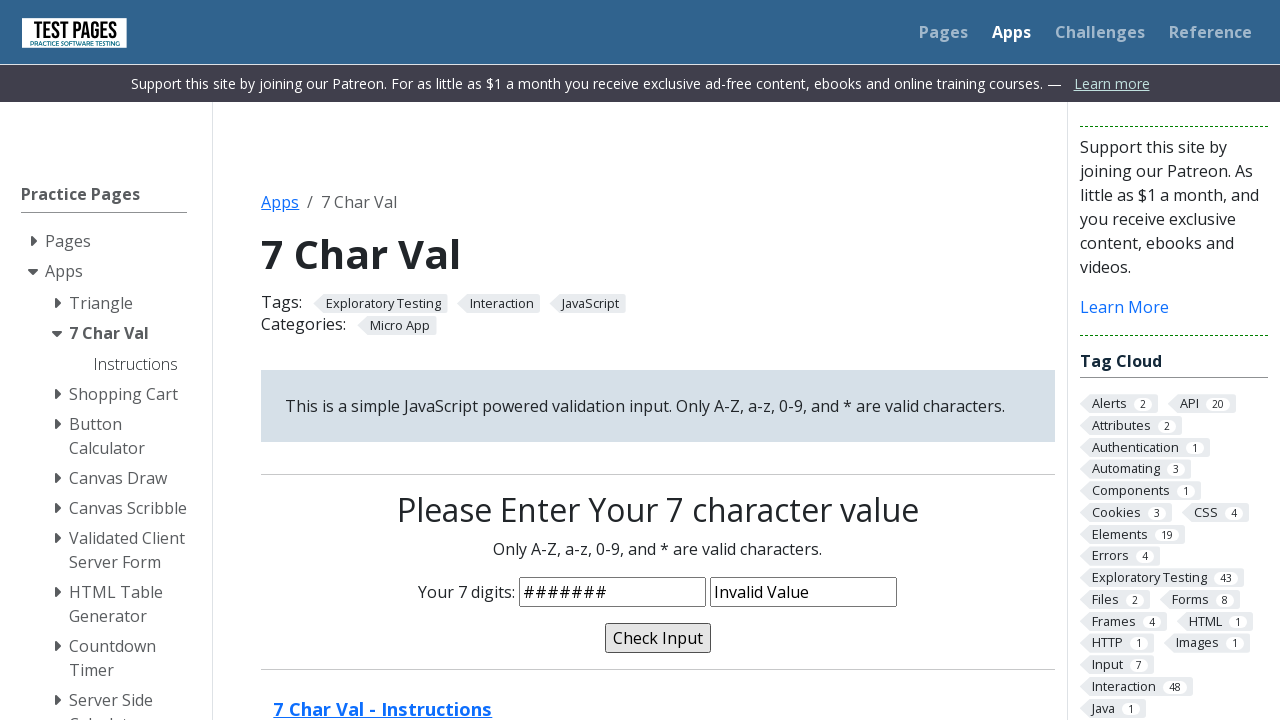

Validation message appeared on page
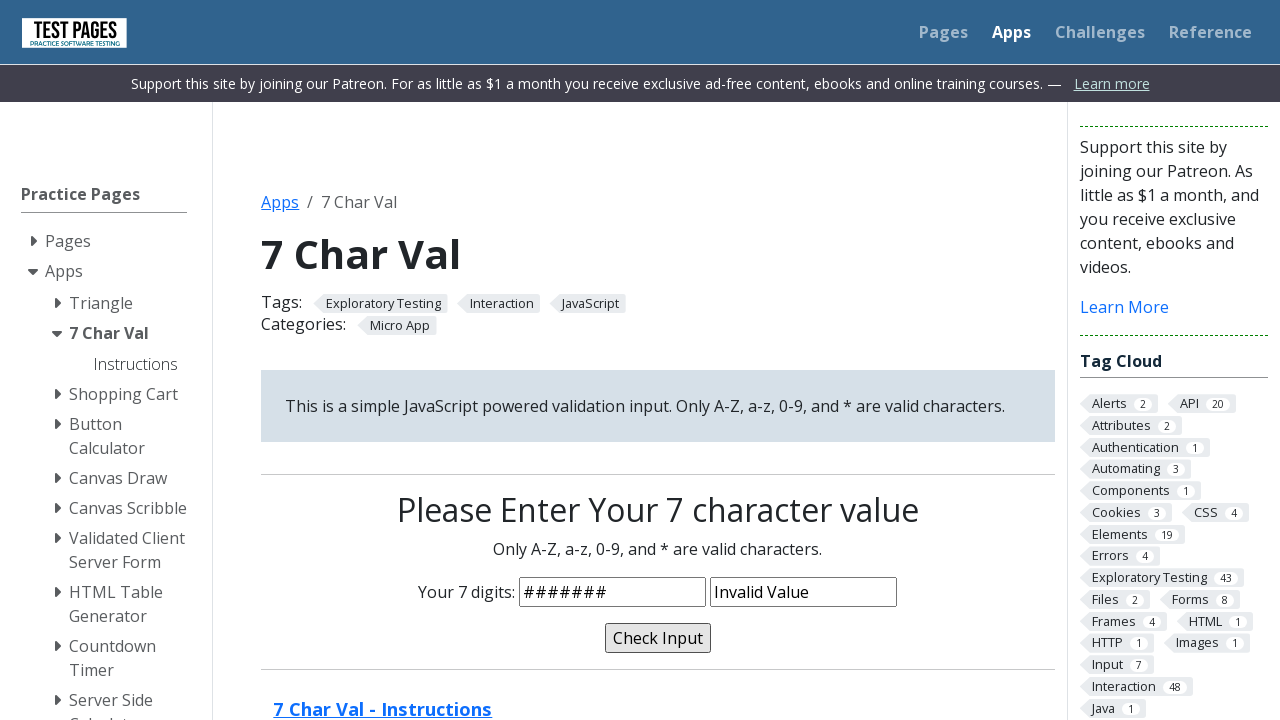

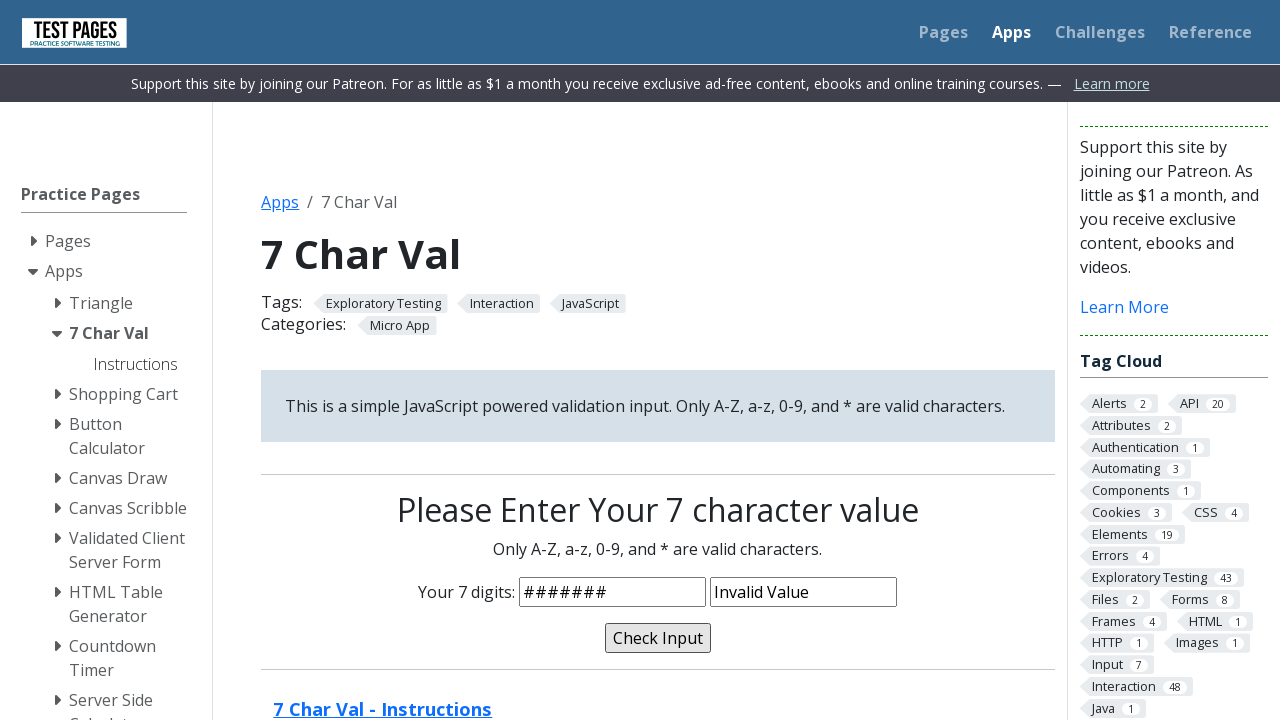